Tests the sign-up form with existing credentials to verify that an appropriate error message is displayed when trying to register with an already-taken username.

Starting URL: https://www.demoblaze.com/

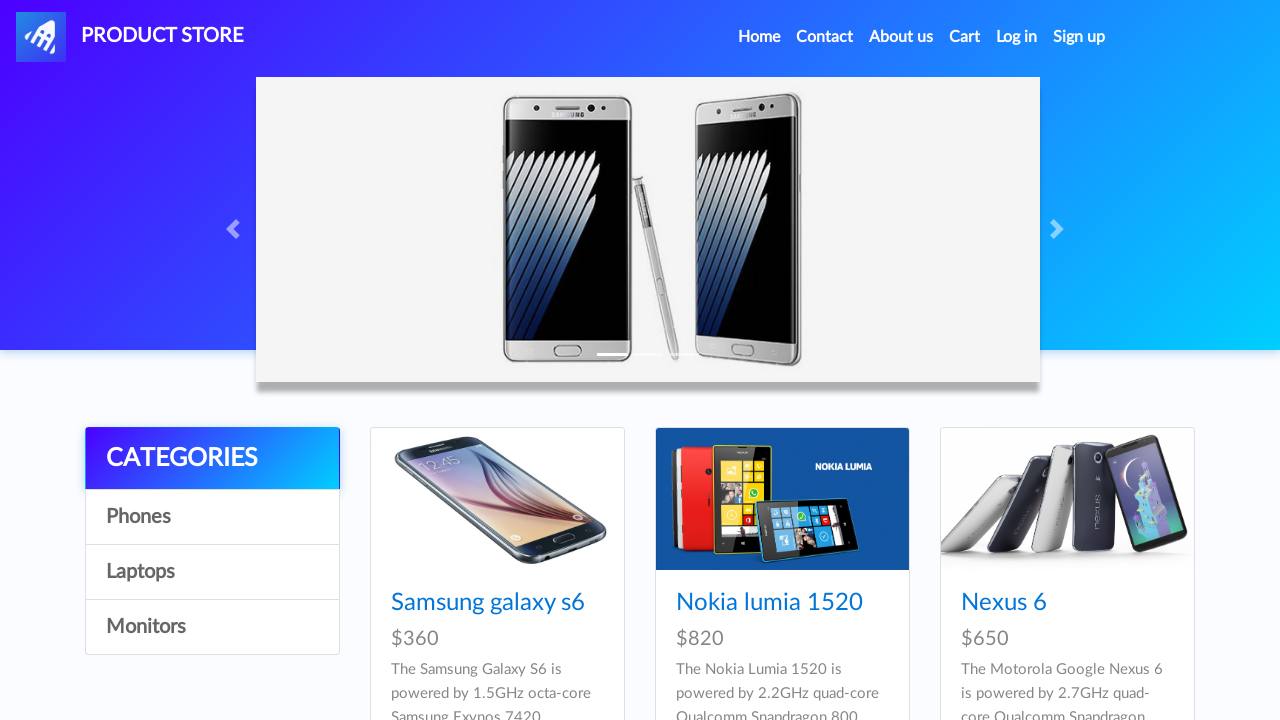

Set up dialog handler to accept alerts
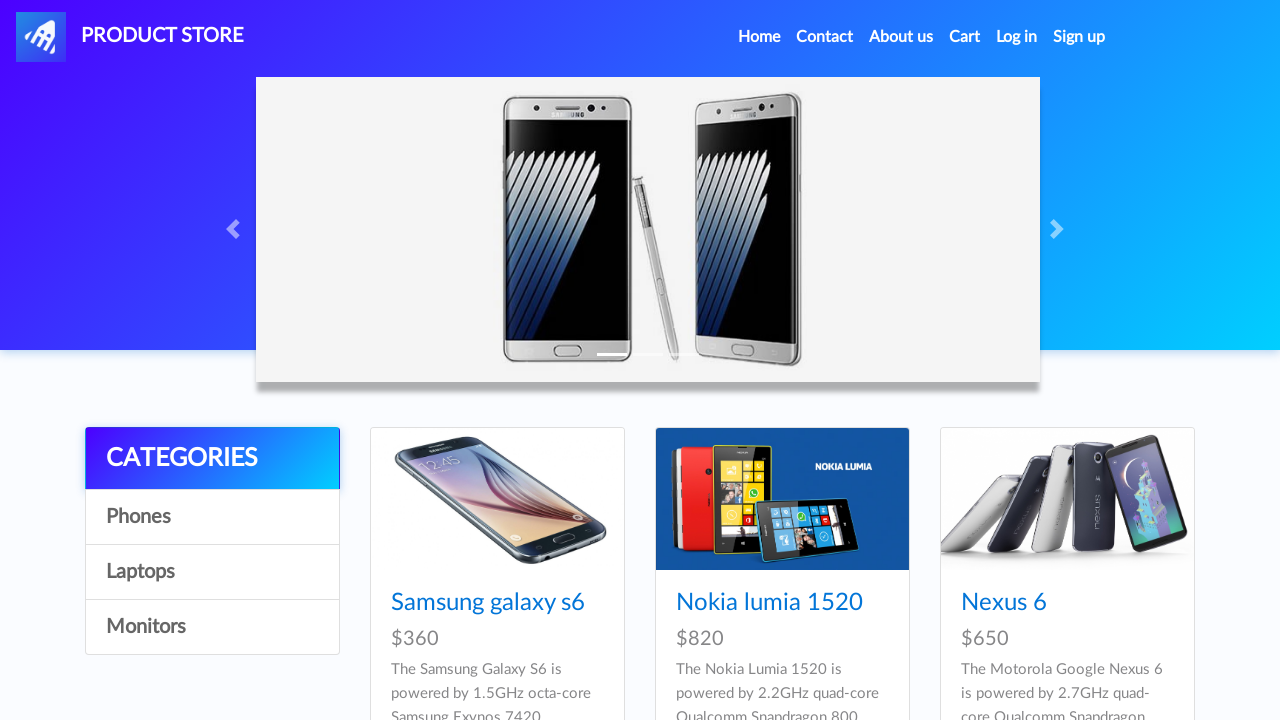

Clicked Sign Up link to open sign-up modal at (1079, 37) on a:has-text('Sign Up')
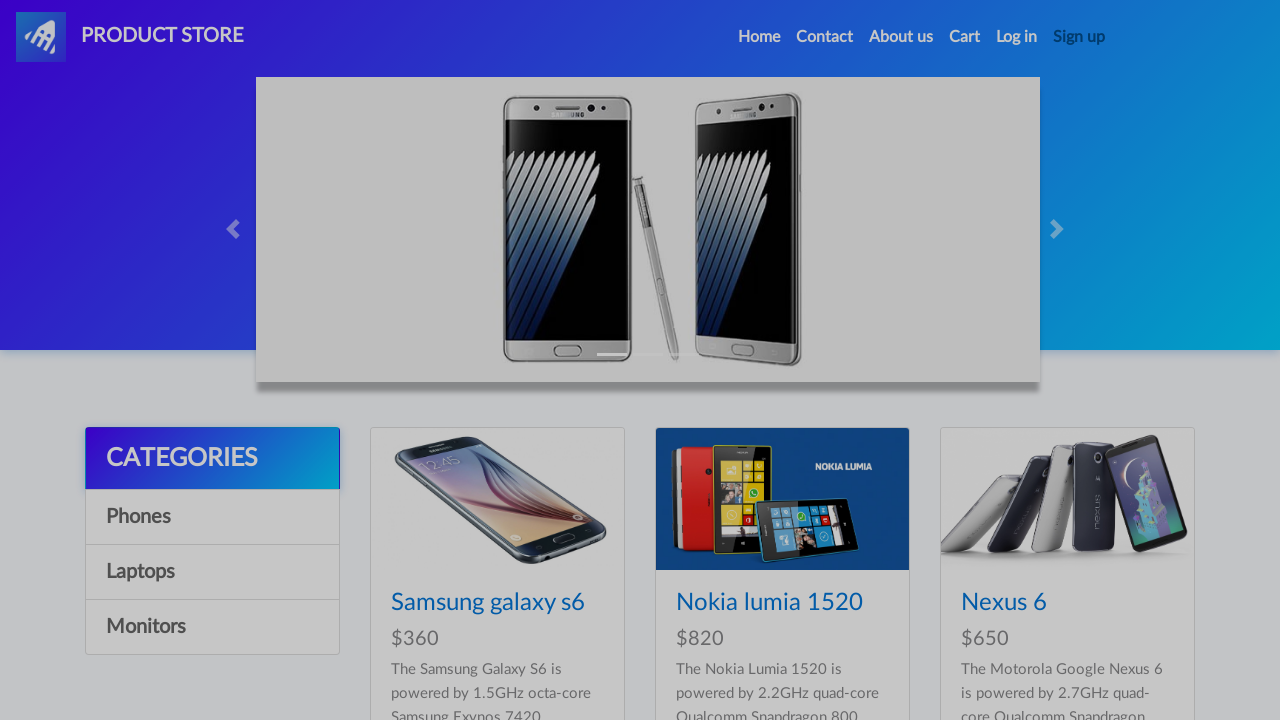

Clicked username field in sign-up form at (640, 171) on #sign-username
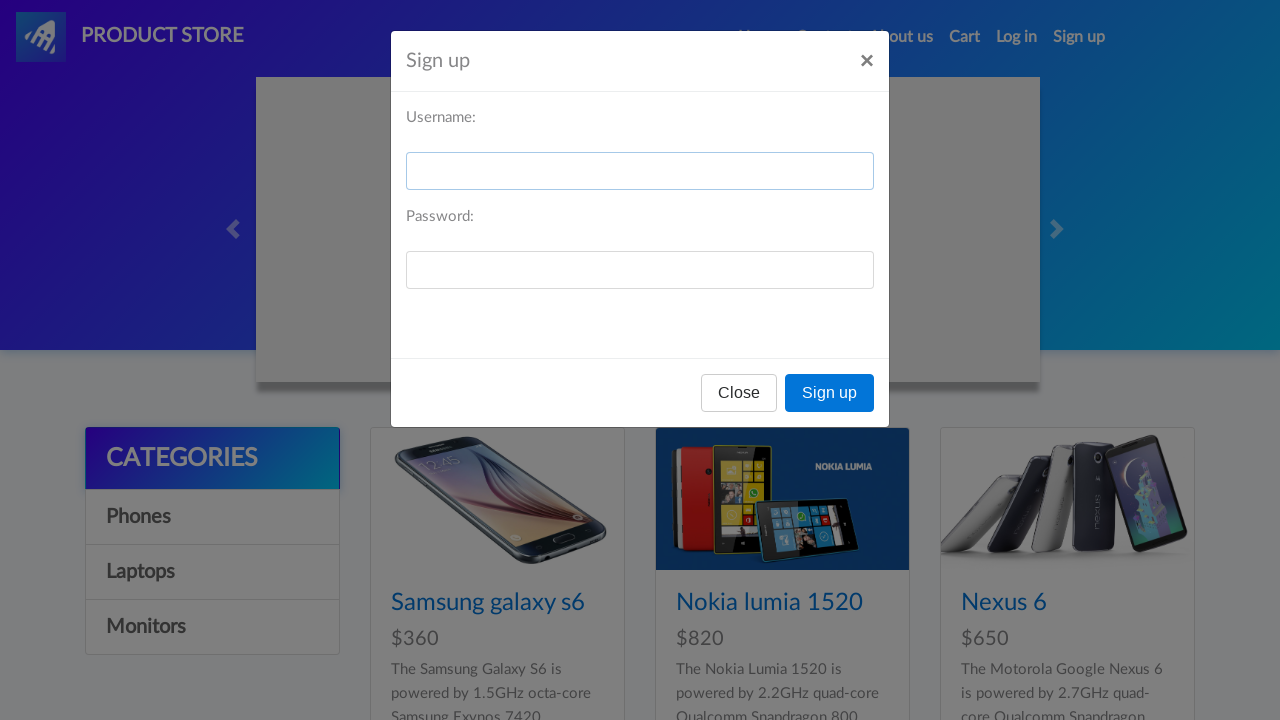

Filled username field with existing credentials 'existinguser2024@gmail.com' on #sign-username
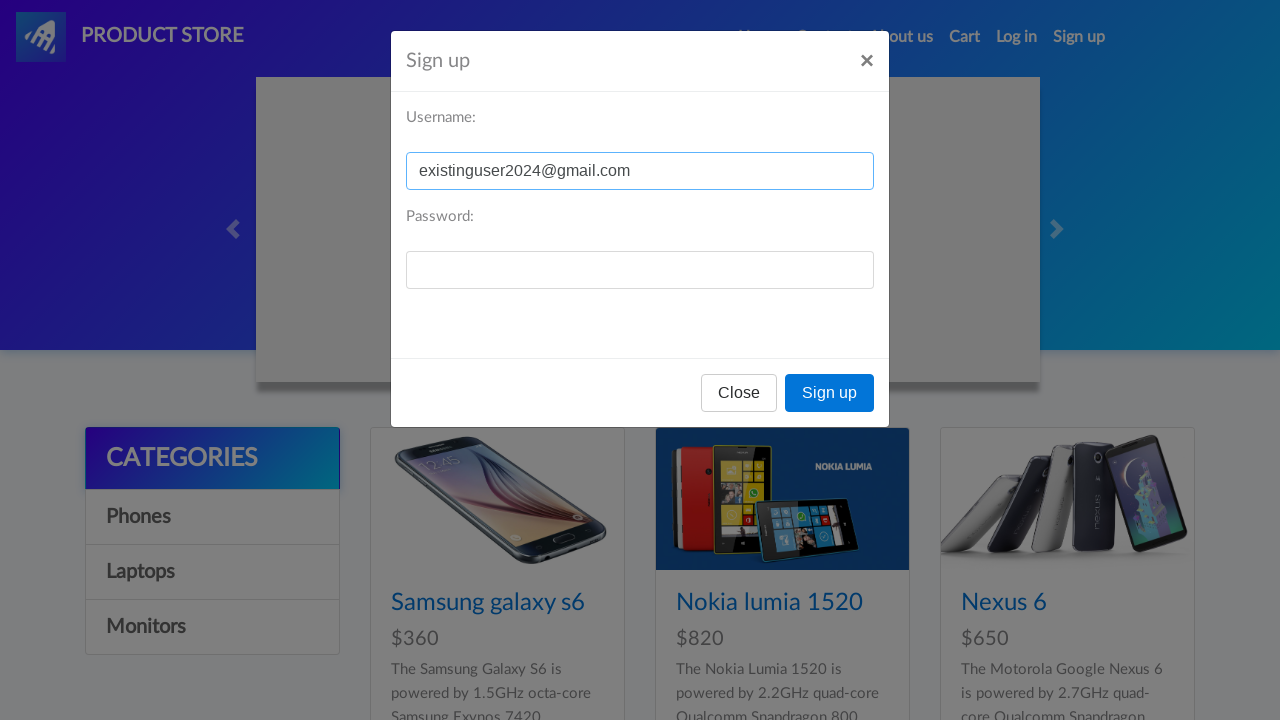

Clicked password field in sign-up form at (640, 270) on #sign-password
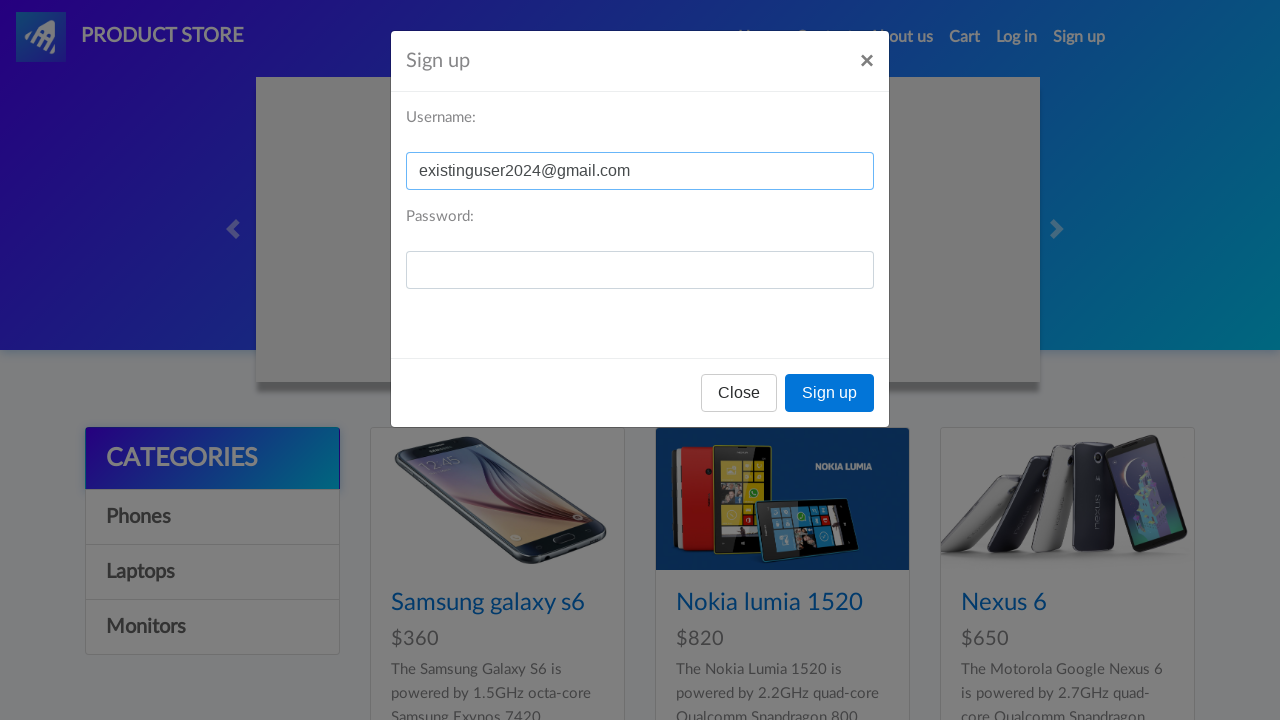

Filled password field with '12345678' on #sign-password
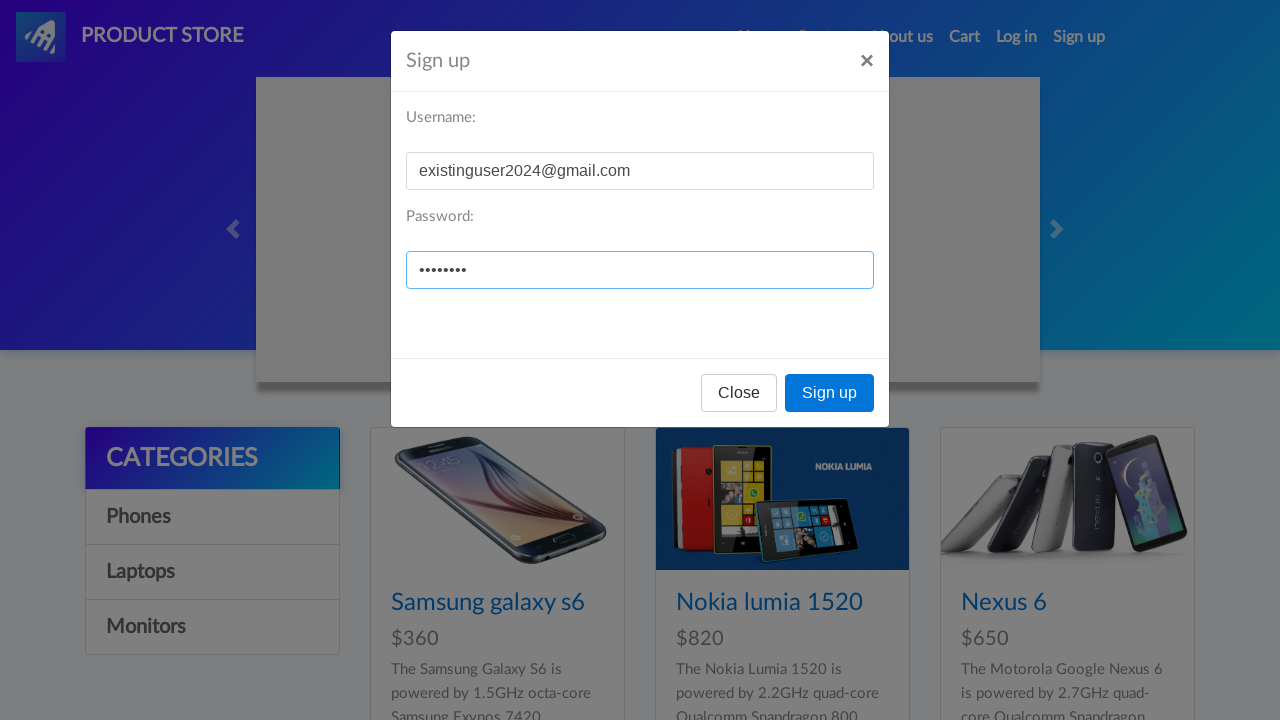

Clicked Sign up button to submit form with existing credentials at (830, 393) on button:has-text('Sign up')
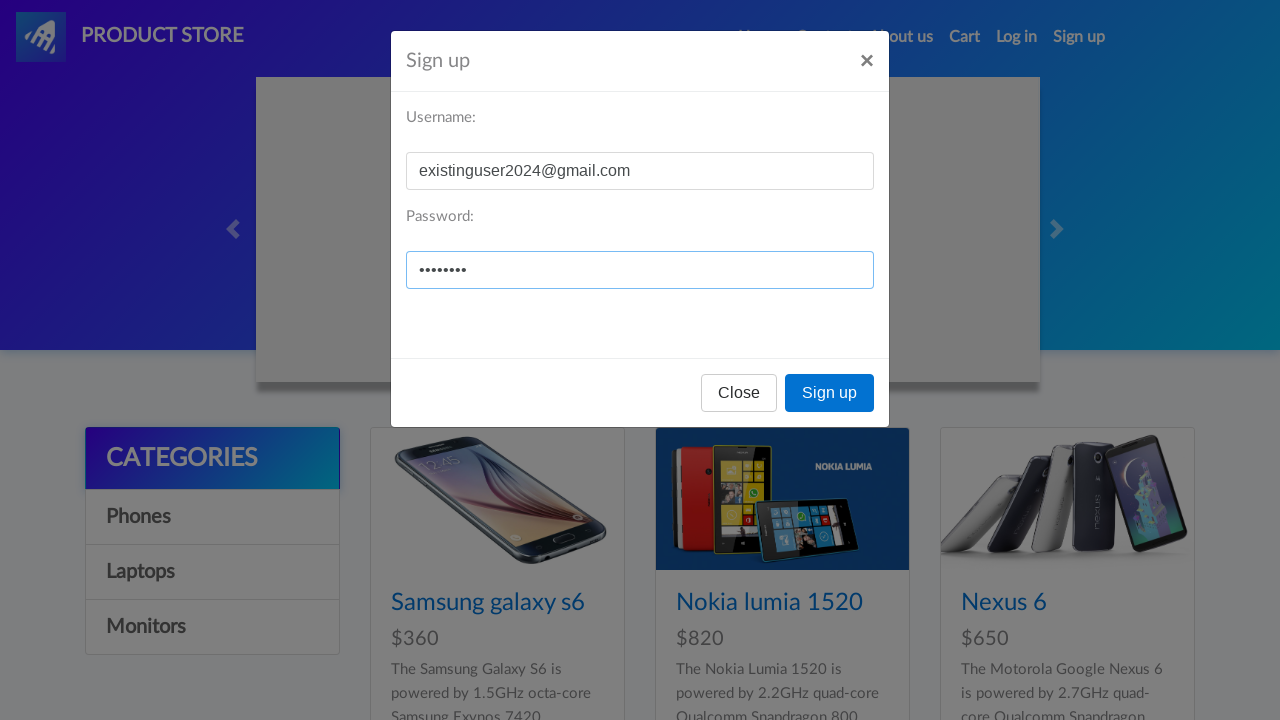

Waited for alert dialog to appear and be handled by dialog handler
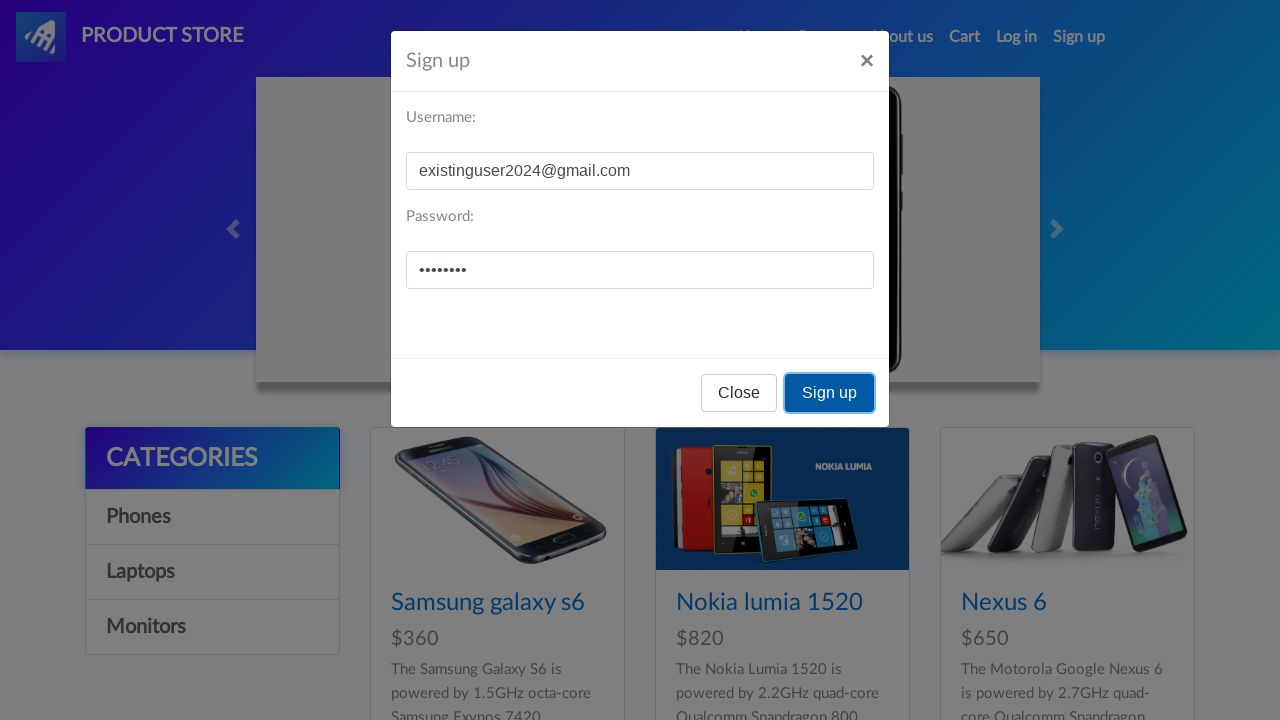

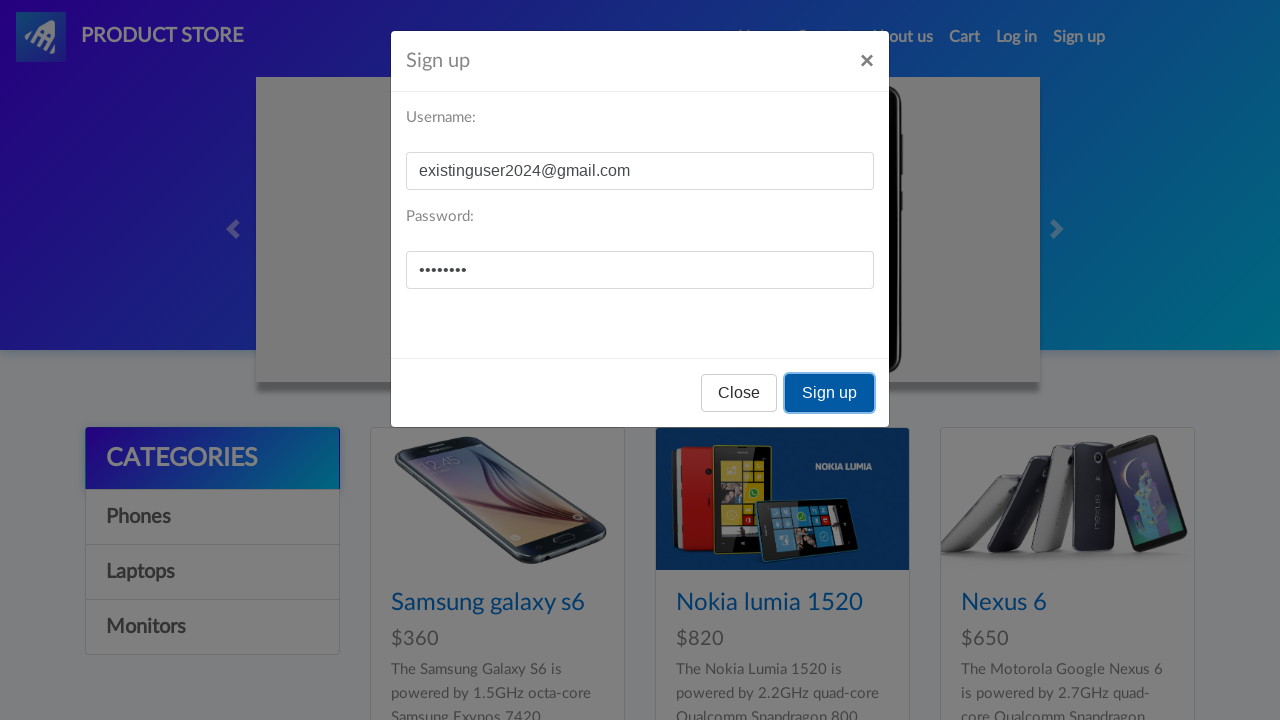